Verifies navigation menu items contain the expected text in the correct order

Starting URL: https://practice-react.sdetunicorns.com/

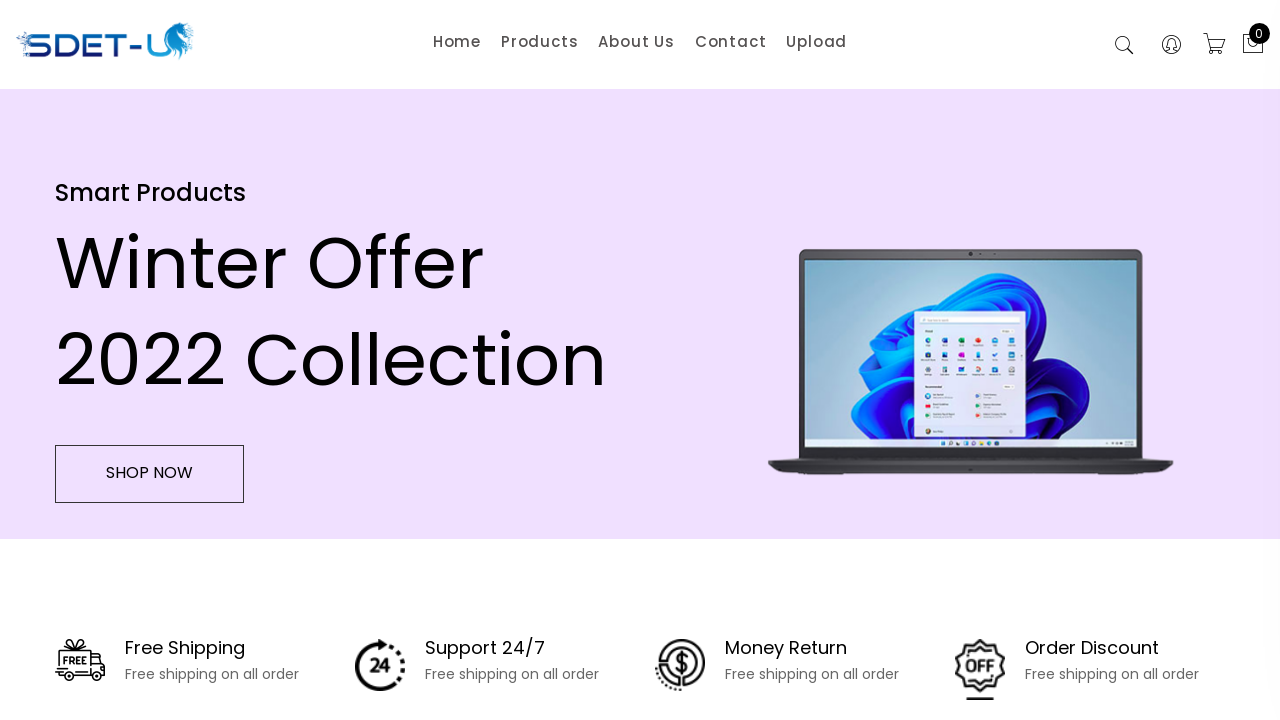

Verified second navigation item contains 'Products'
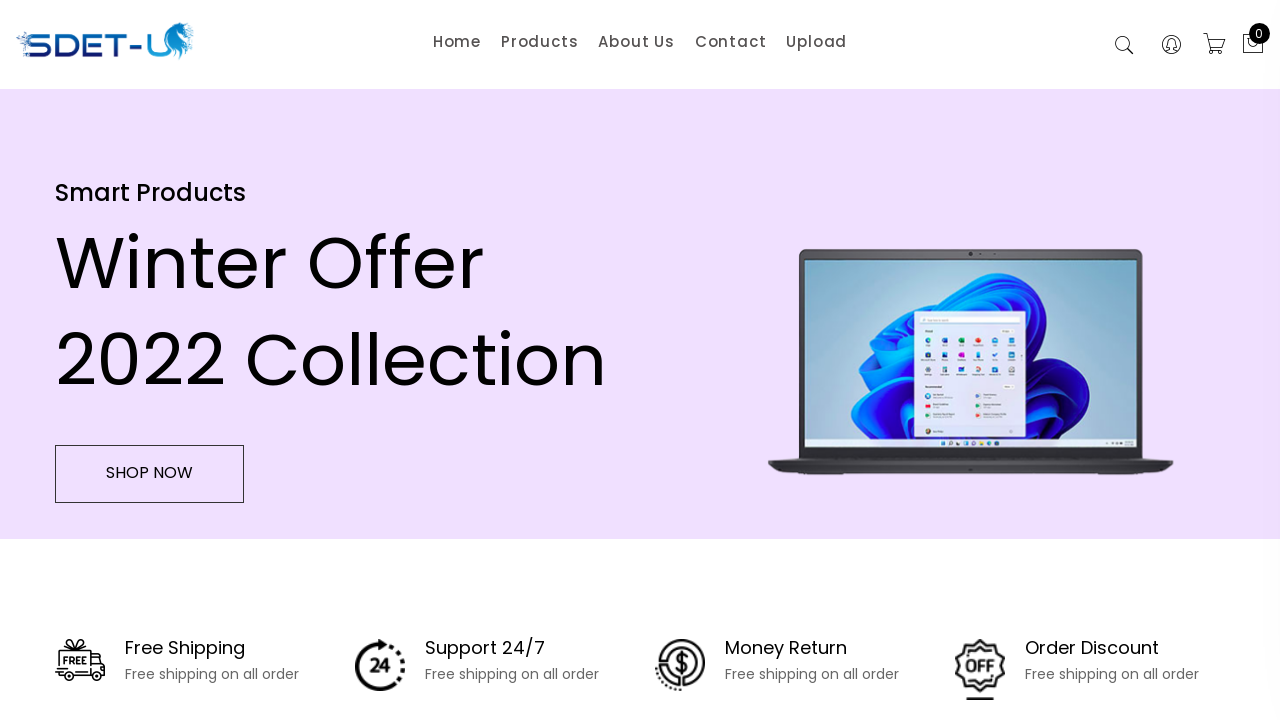

Verified navigation item 1 contains 'Home'
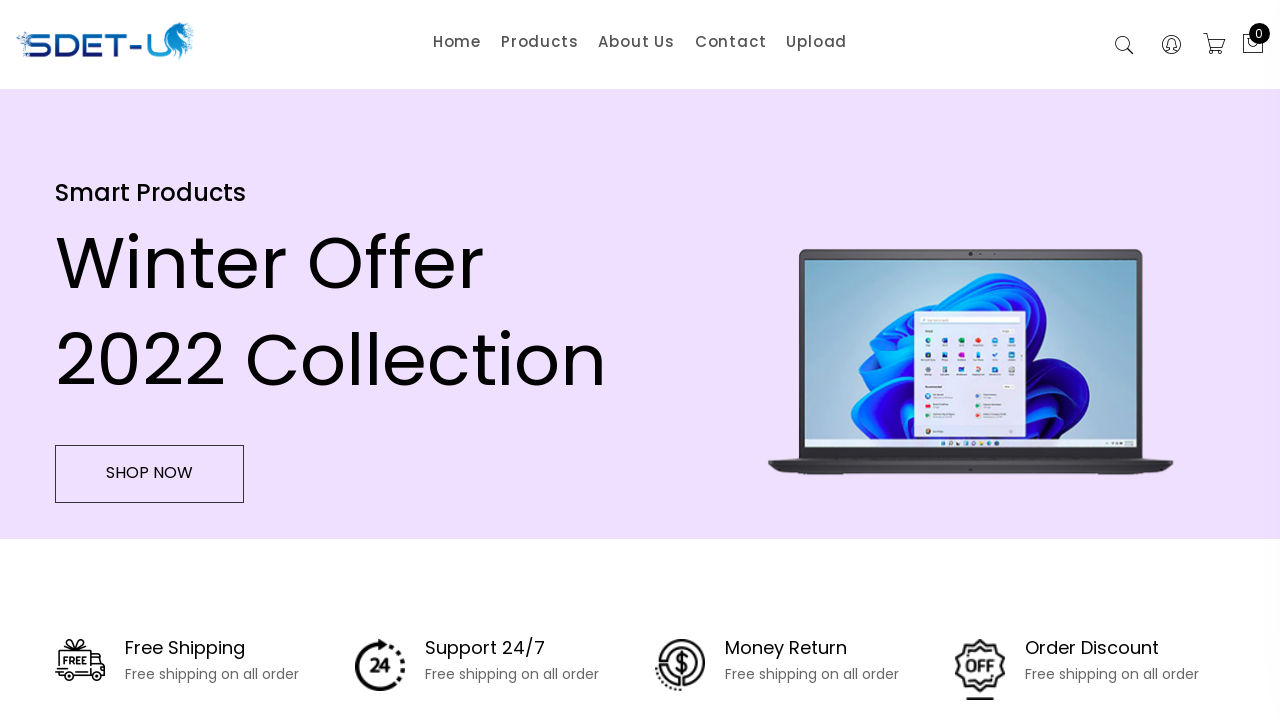

Verified navigation item 2 contains 'Products'
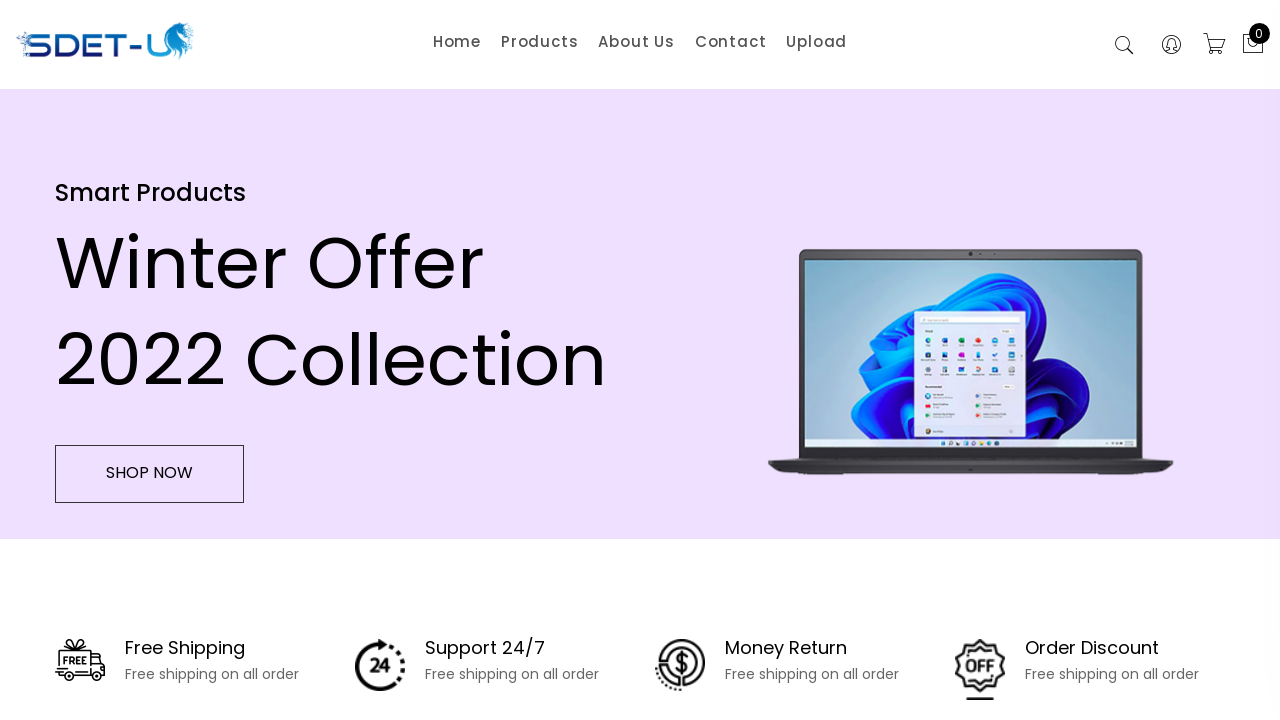

Verified navigation item 3 contains 'About Us'
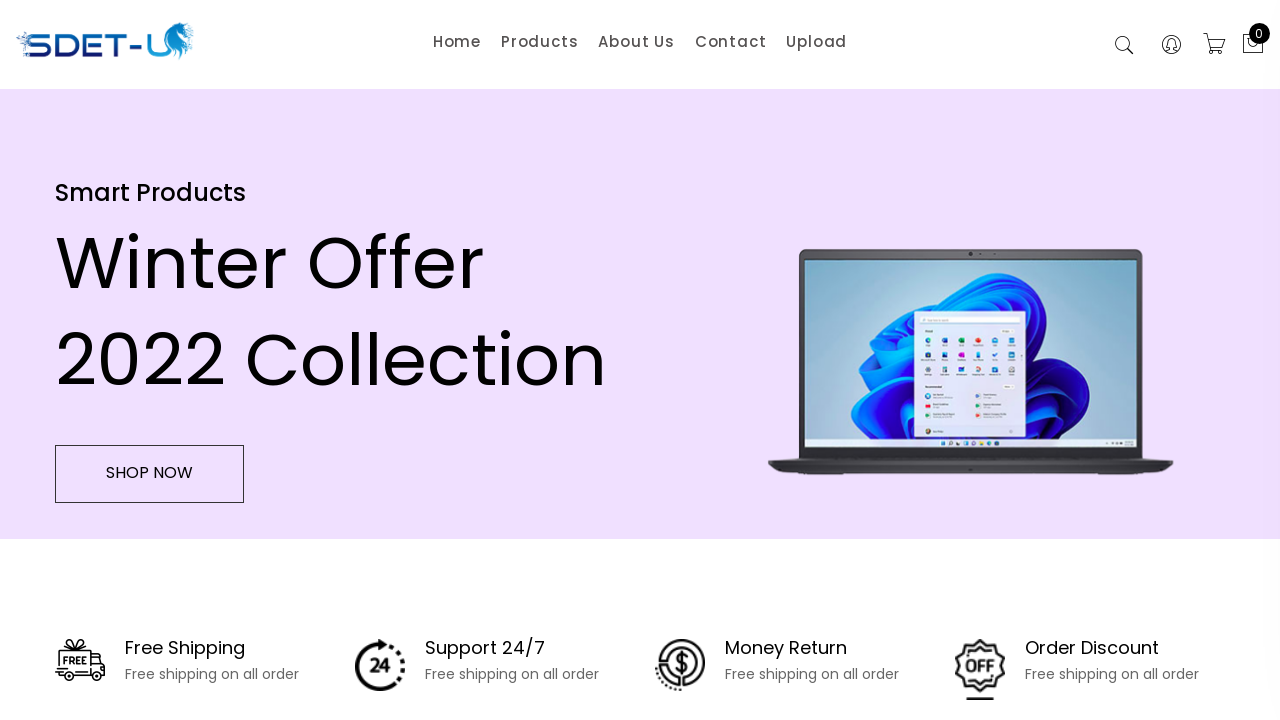

Verified navigation item 4 contains 'Contact'
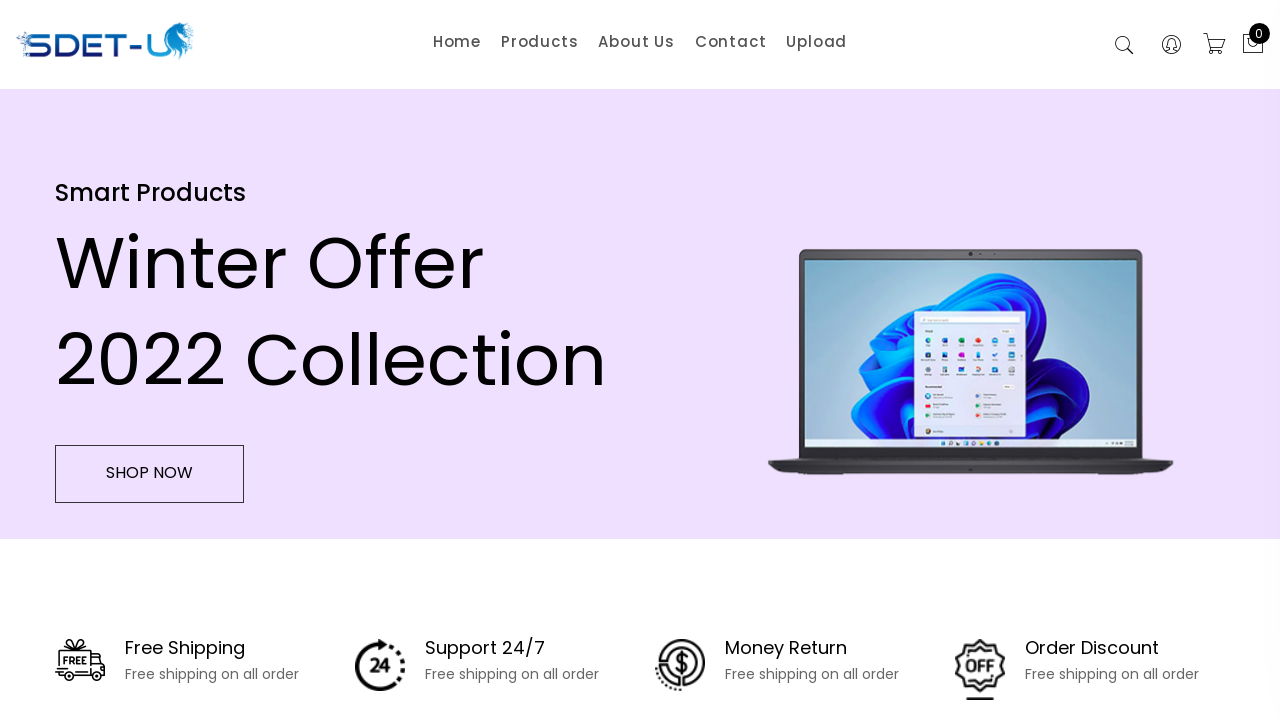

Verified navigation item 5 contains 'Upload'
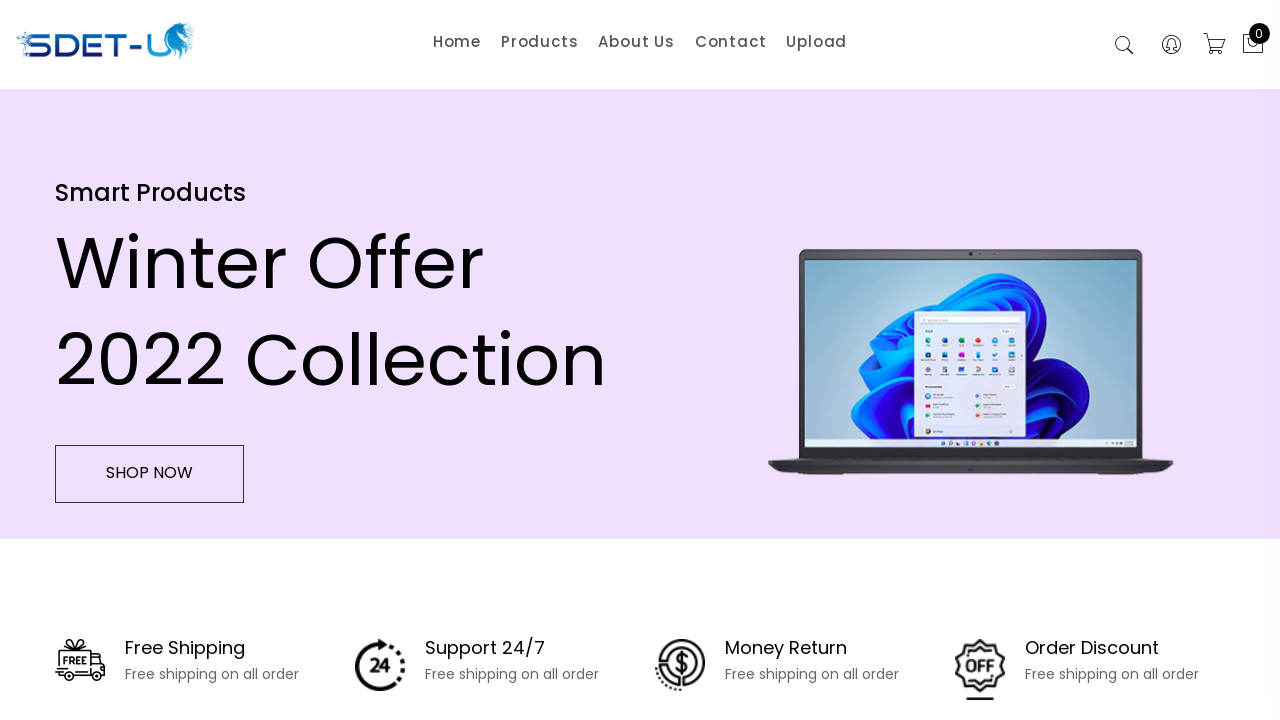

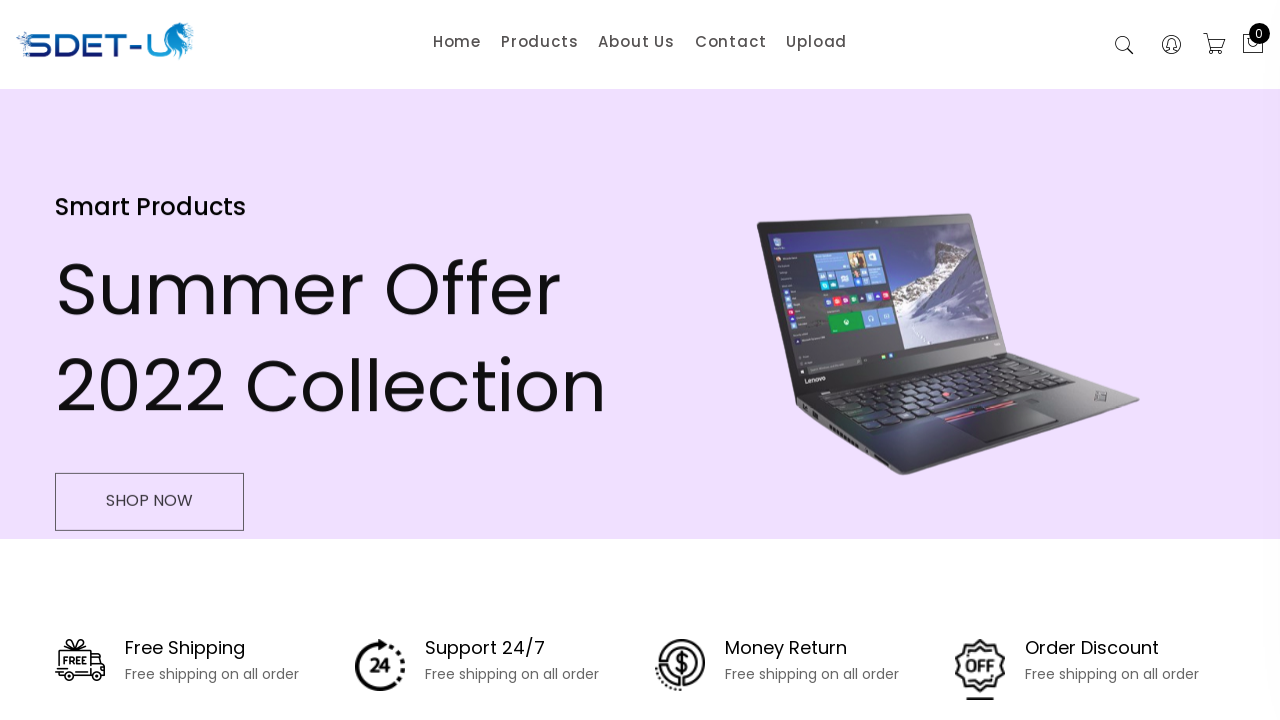